Tests that user can fill in the text box form with name, email, and addresses, then submit the form

Starting URL: https://demoqa.com/elements

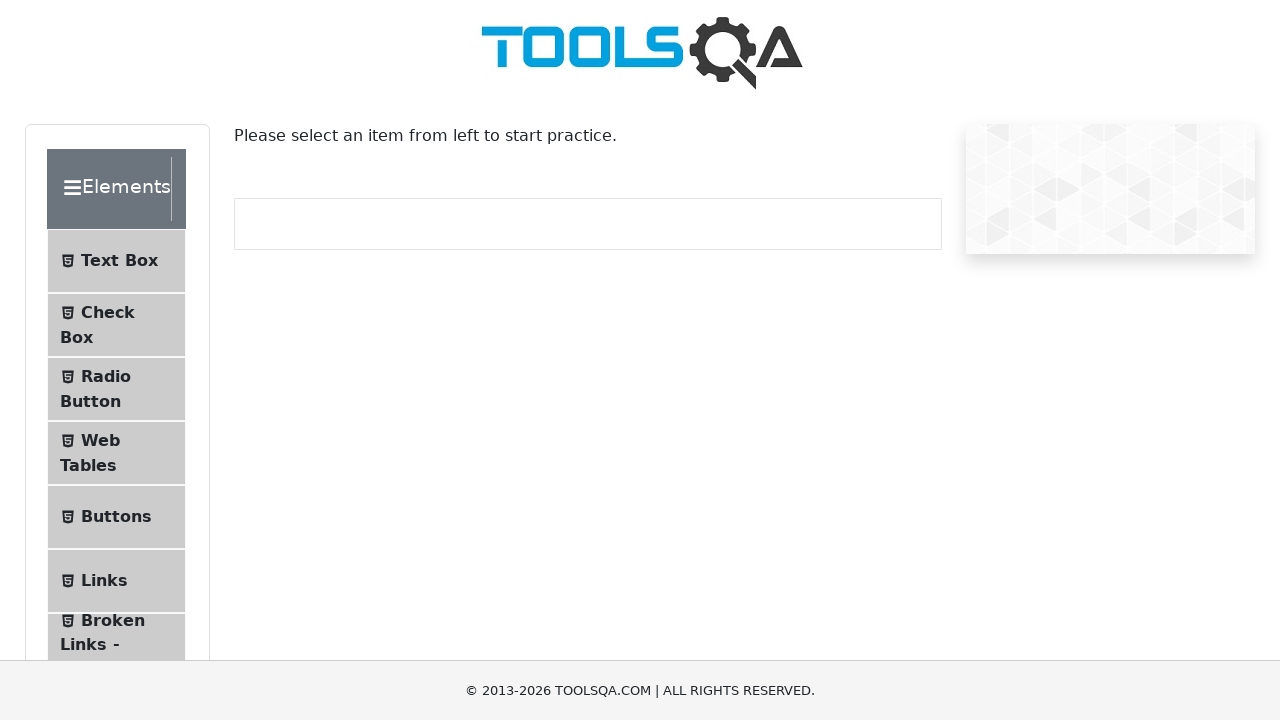

Navigated to https://demoqa.com/elements
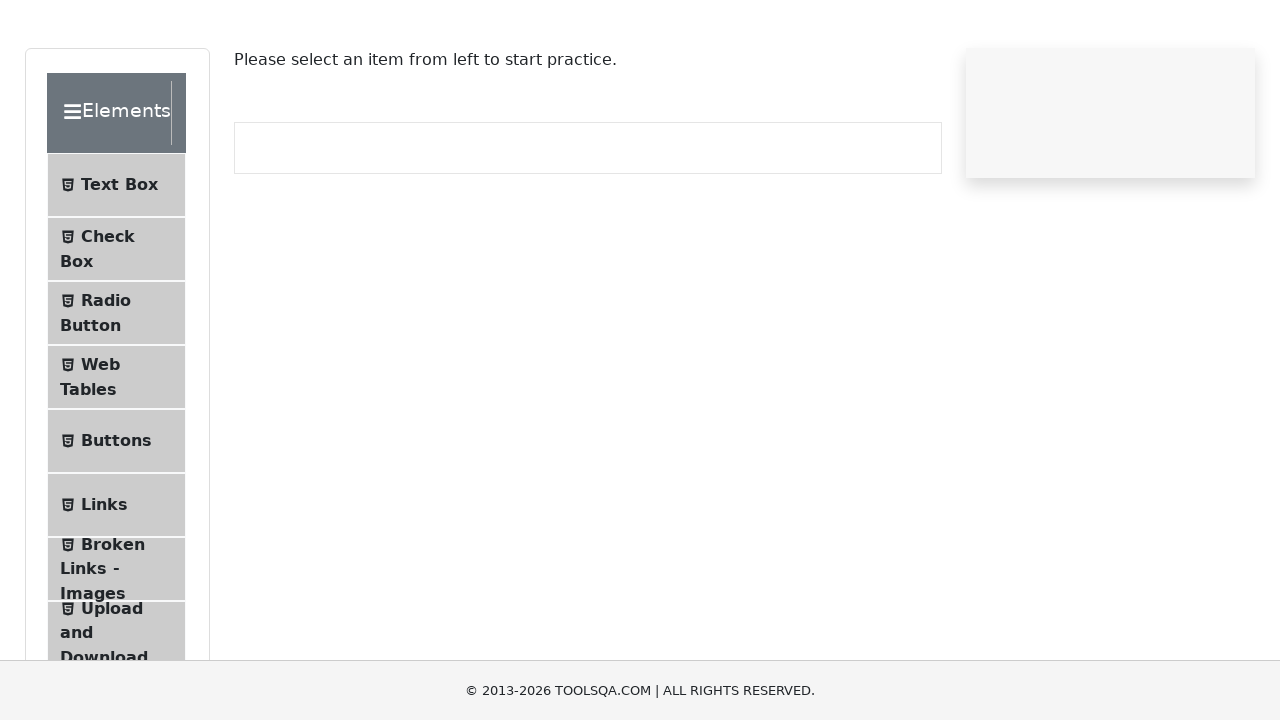

Clicked on Text Box in the sidebar at (119, 261) on text=Text Box
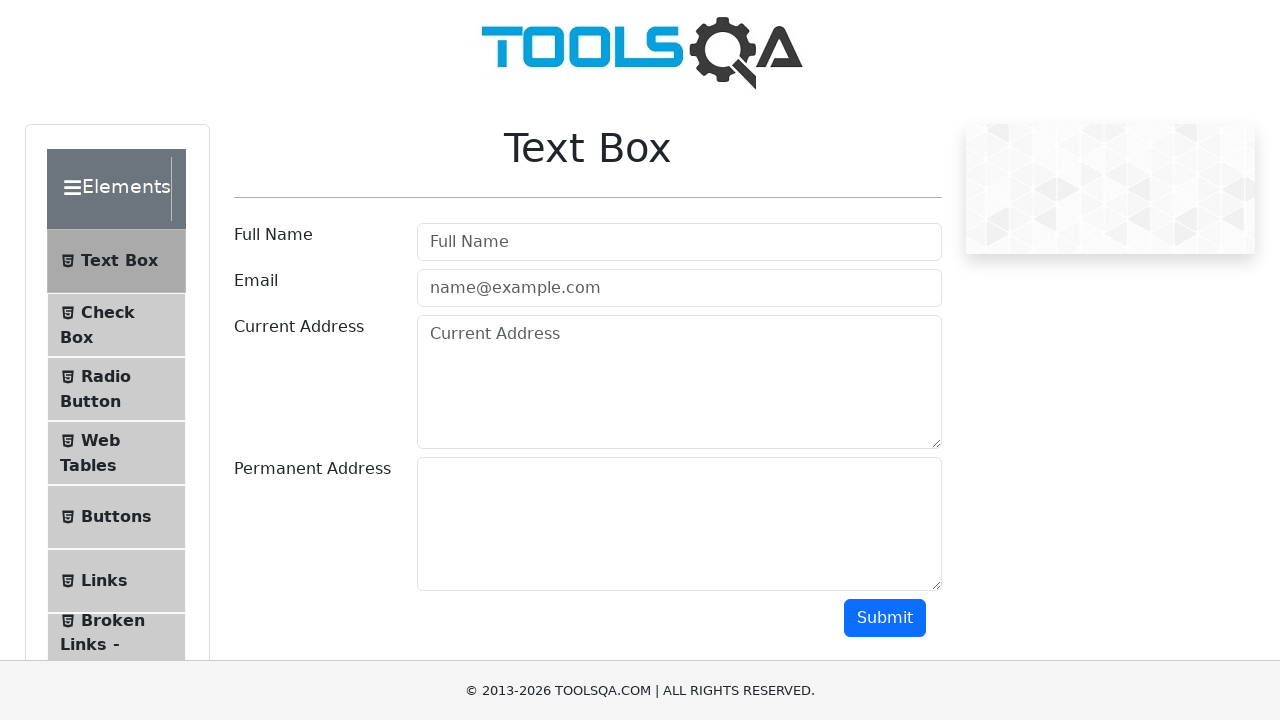

Filled userName field with 'John Smith' on #userName
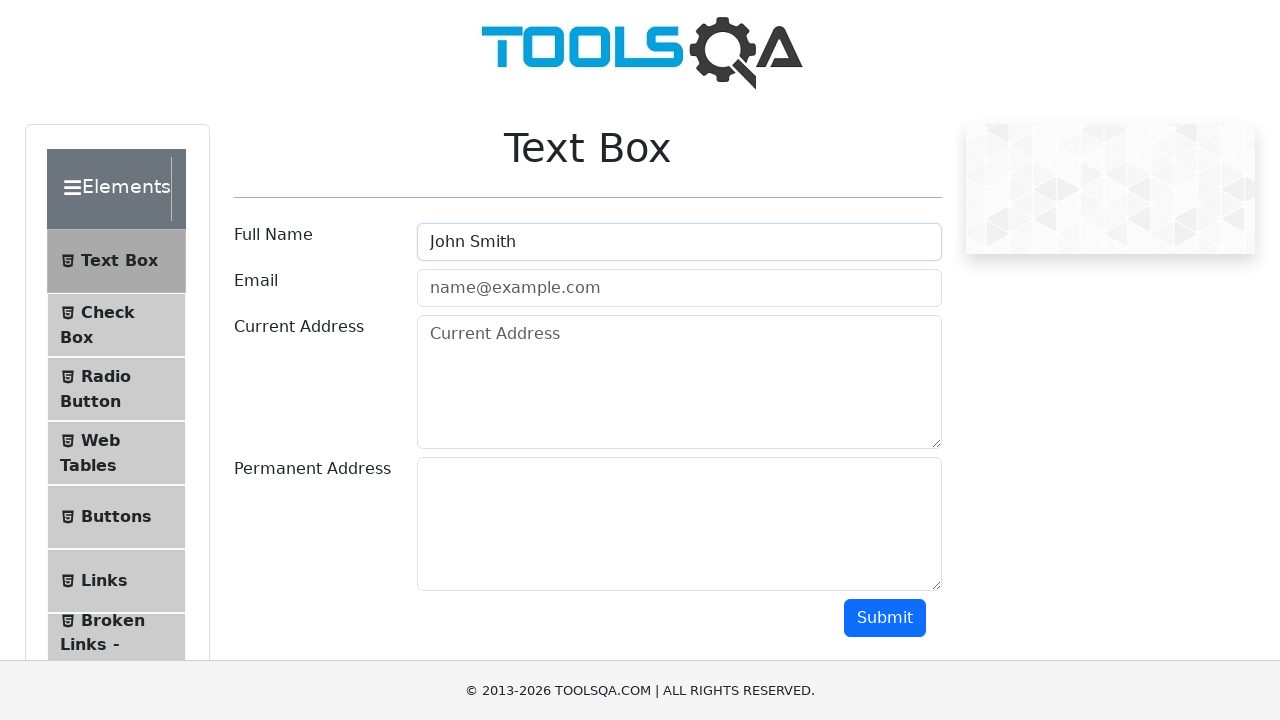

Filled userEmail field with 'john.smith@example.com' on #userEmail
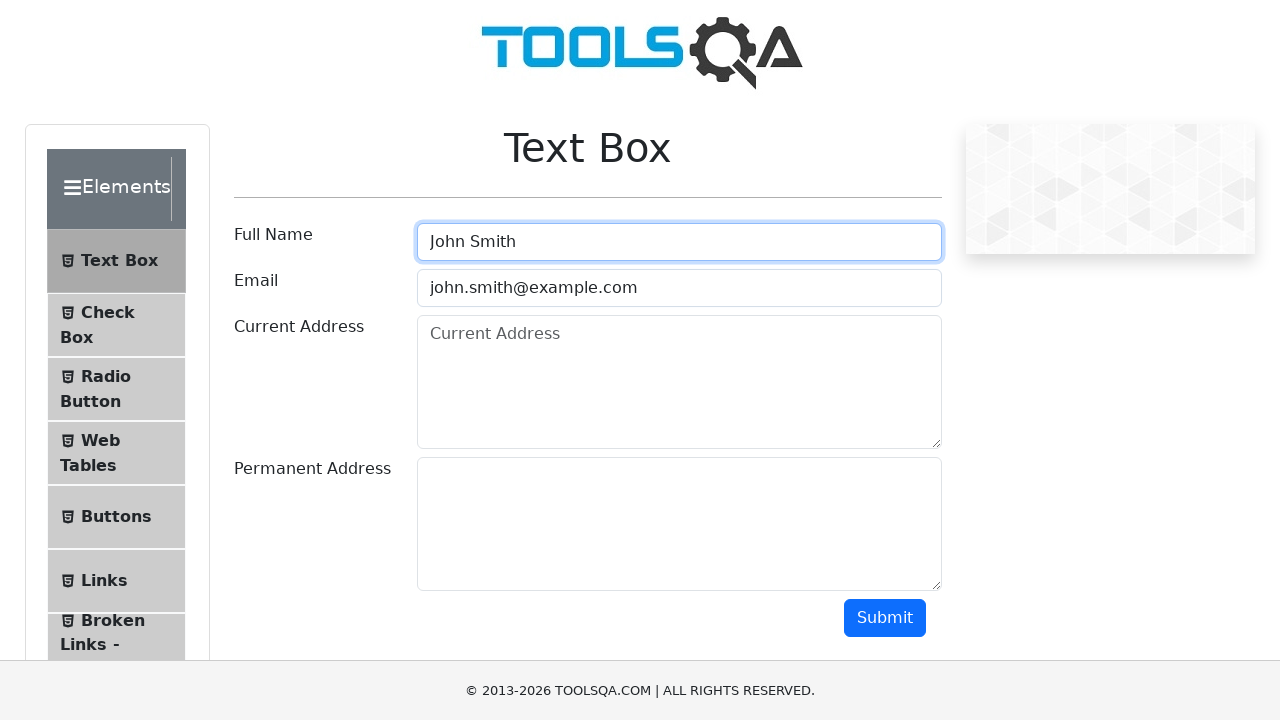

Filled currentAddress field with '123 Main Street, New York, NY 10001' on #currentAddress
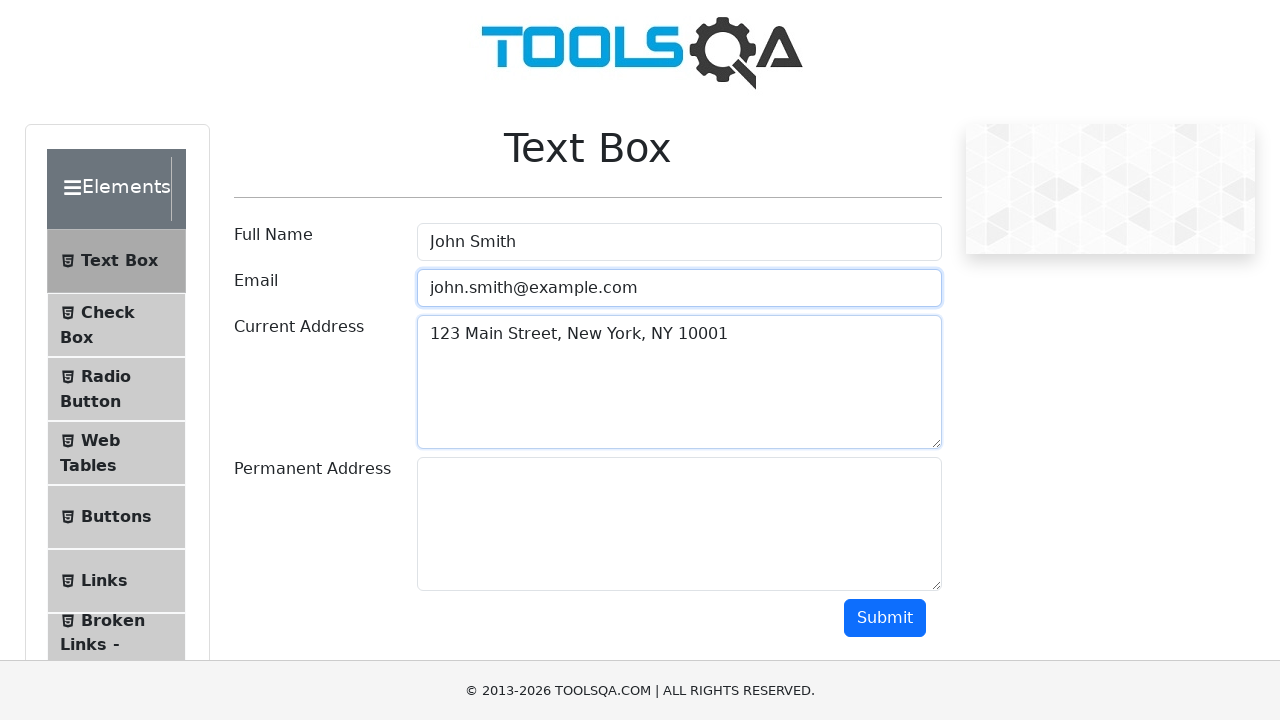

Filled permanentAddress field with '456 Oak Avenue, Los Angeles, CA 90001' on #permanentAddress
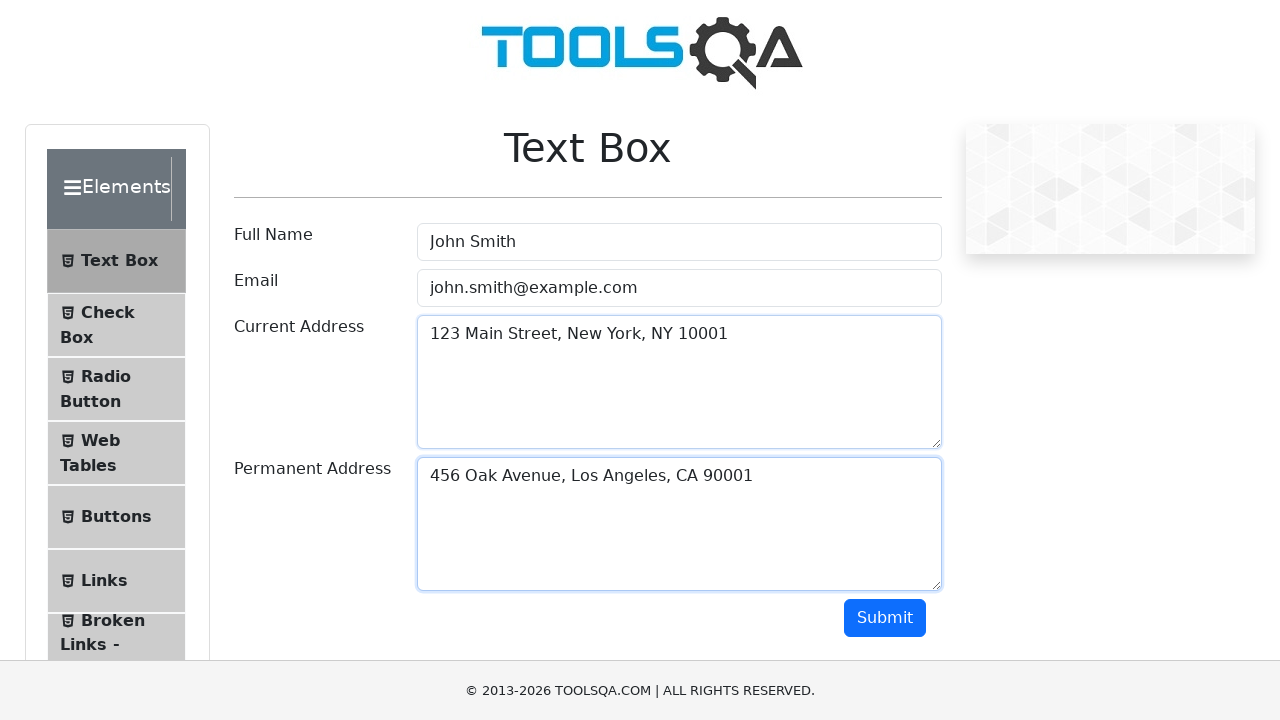

Clicked submit button to submit the form at (885, 618) on #submit
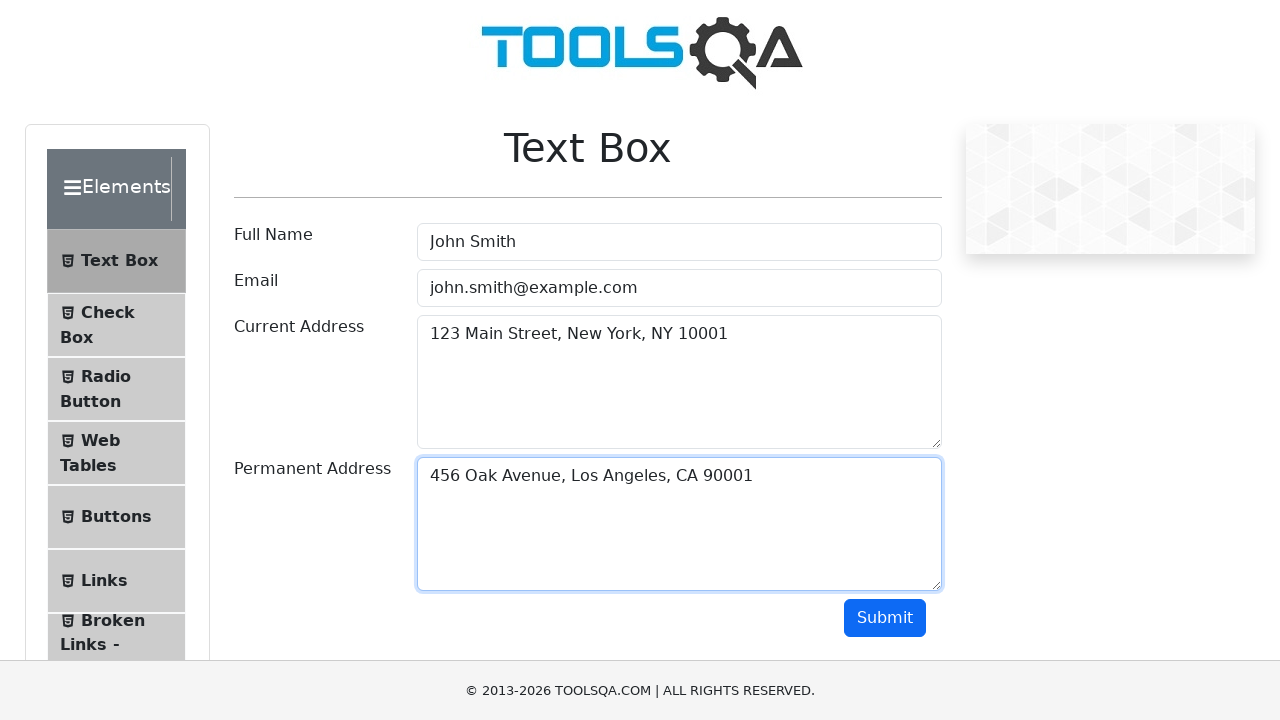

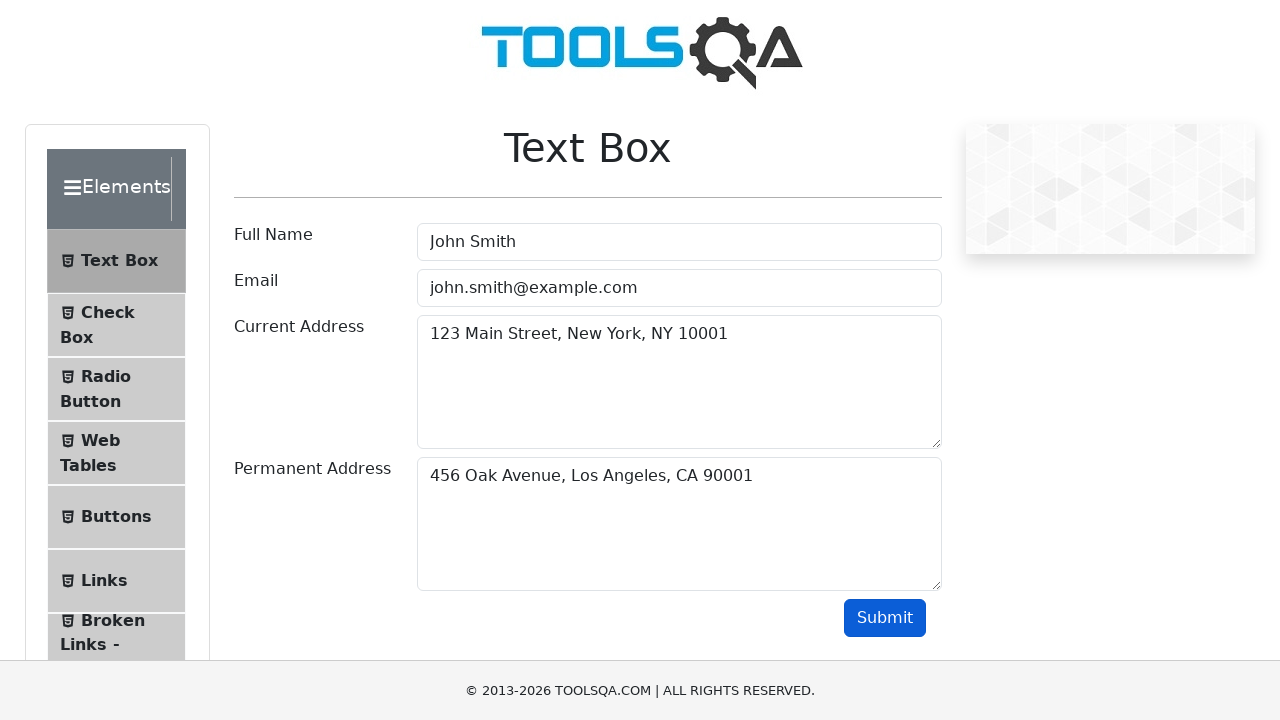